Tests double-click functionality on a jQuery demo page by switching to an iframe and performing a double-click action on a div element, which changes its color

Starting URL: http://api.jquery.com/dblclick/

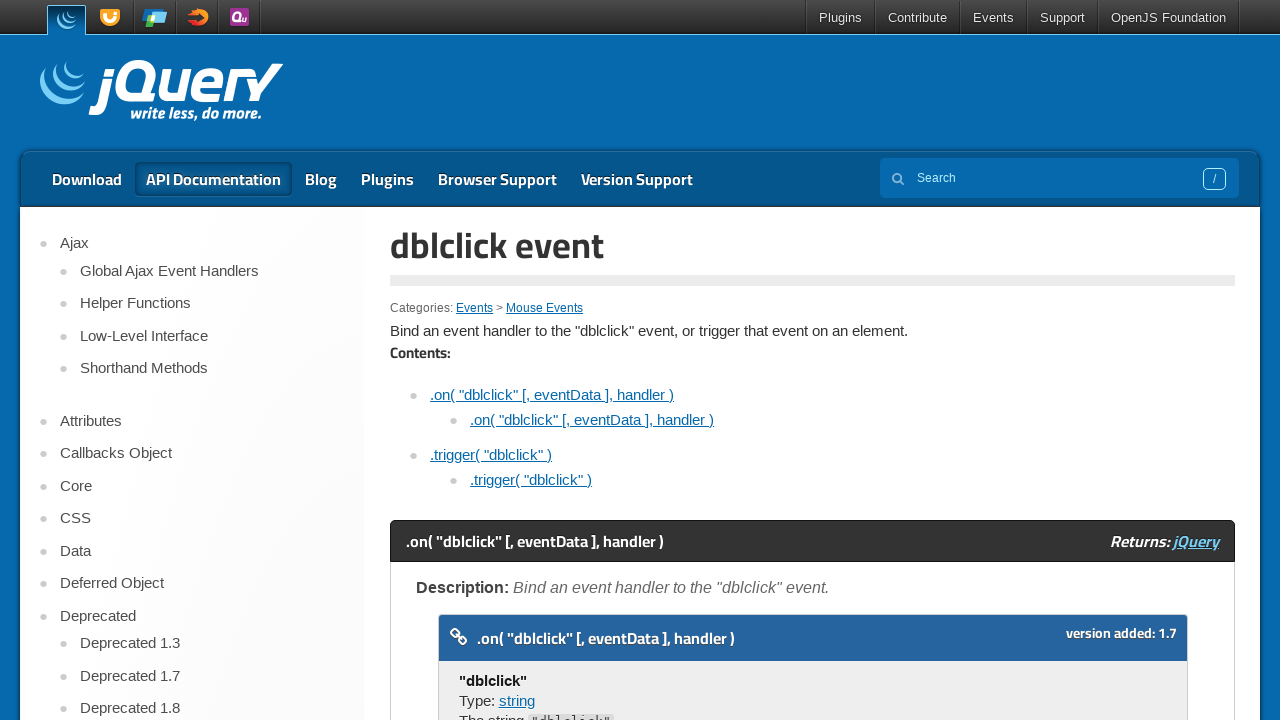

Located the first iframe on the jQuery dblclick demo page
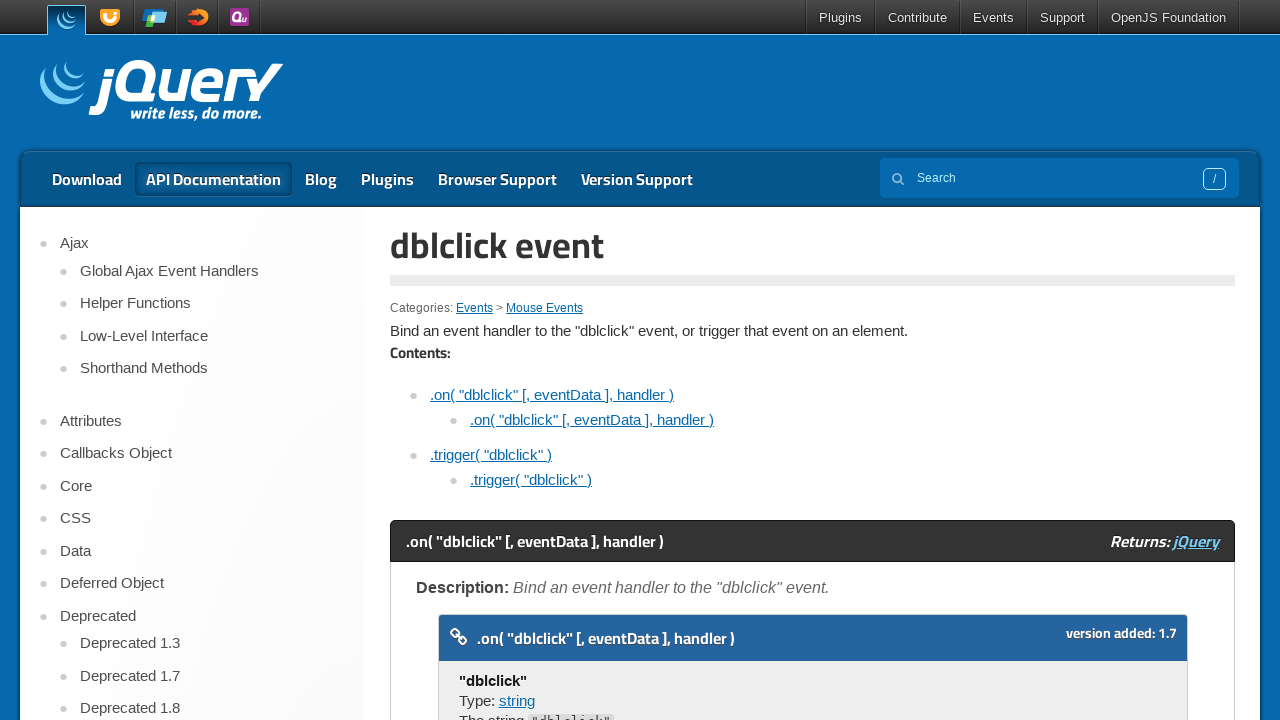

Located the target div element inside the iframe
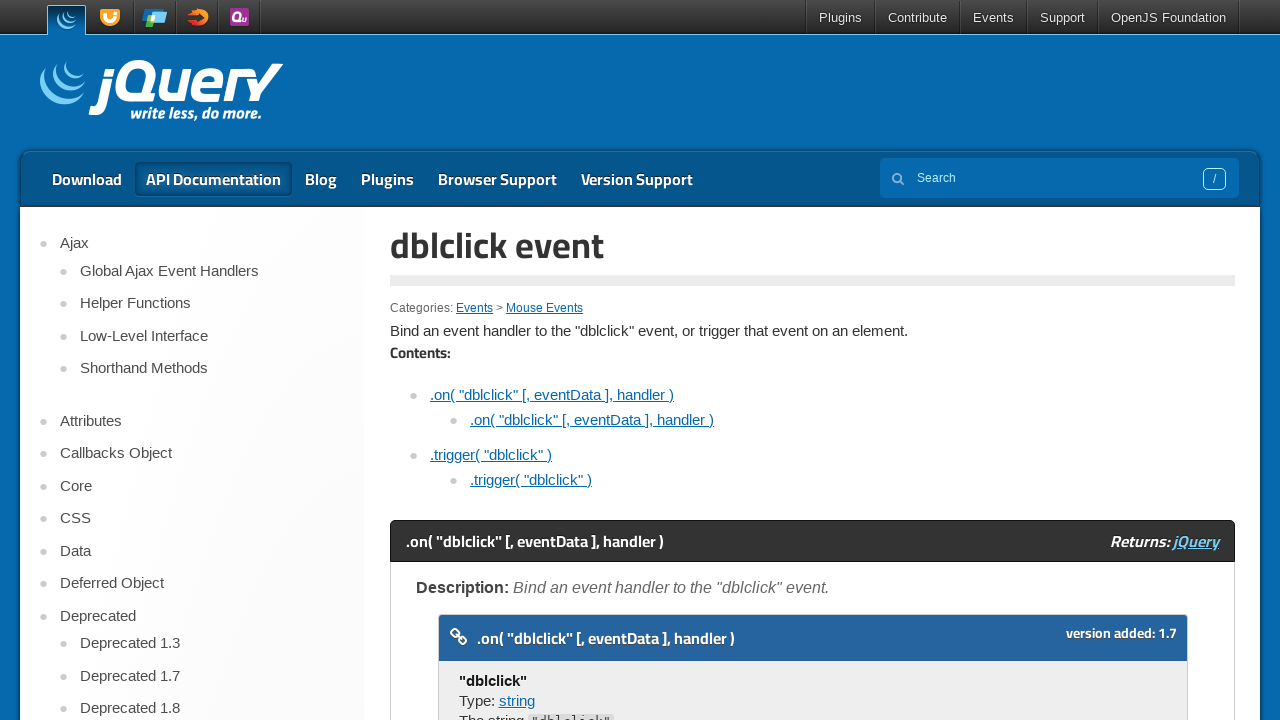

Target div element is ready
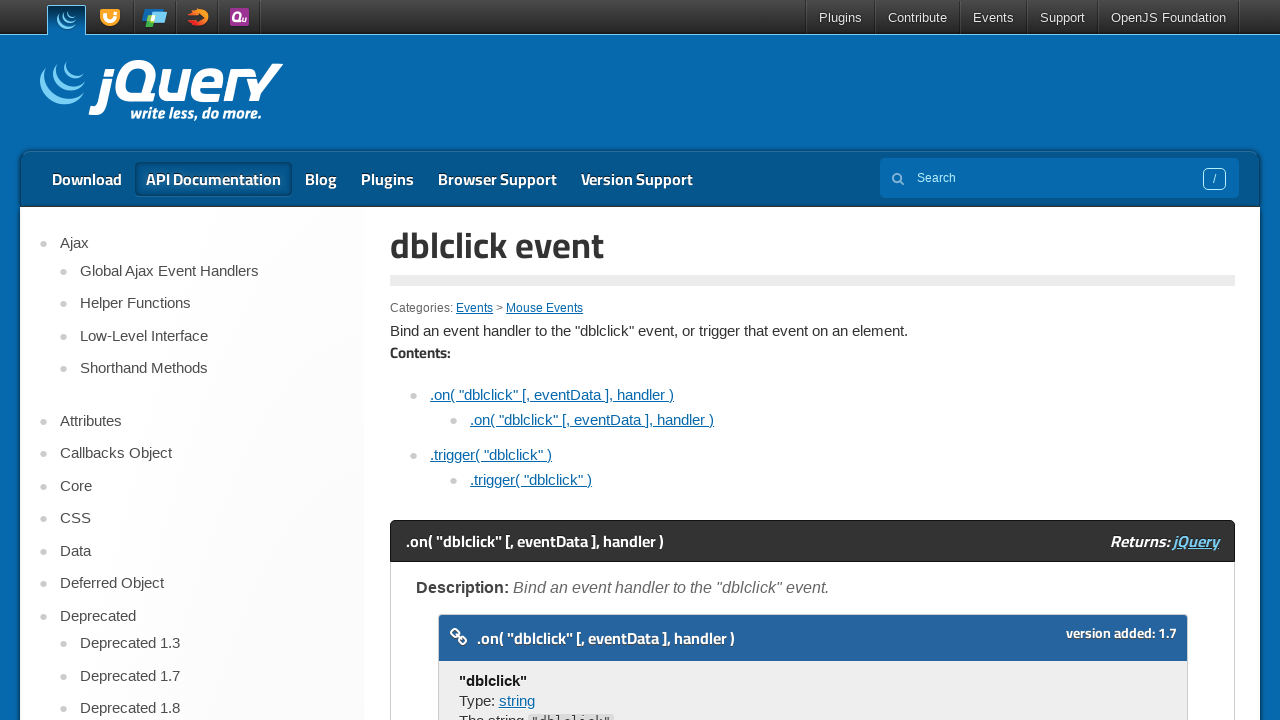

Scrolled target div element into view
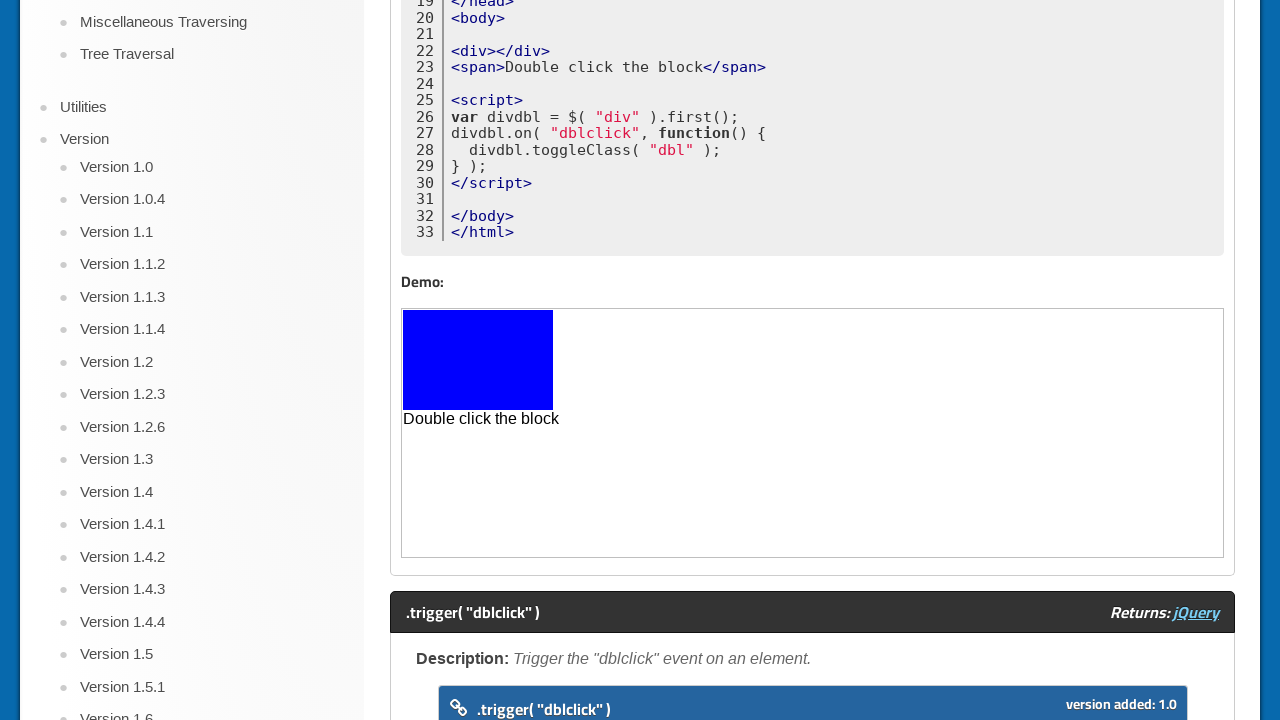

Double-clicked the div element, changing its color from blue to yellow at (478, 360) on iframe >> nth=0 >> internal:control=enter-frame >> body > div
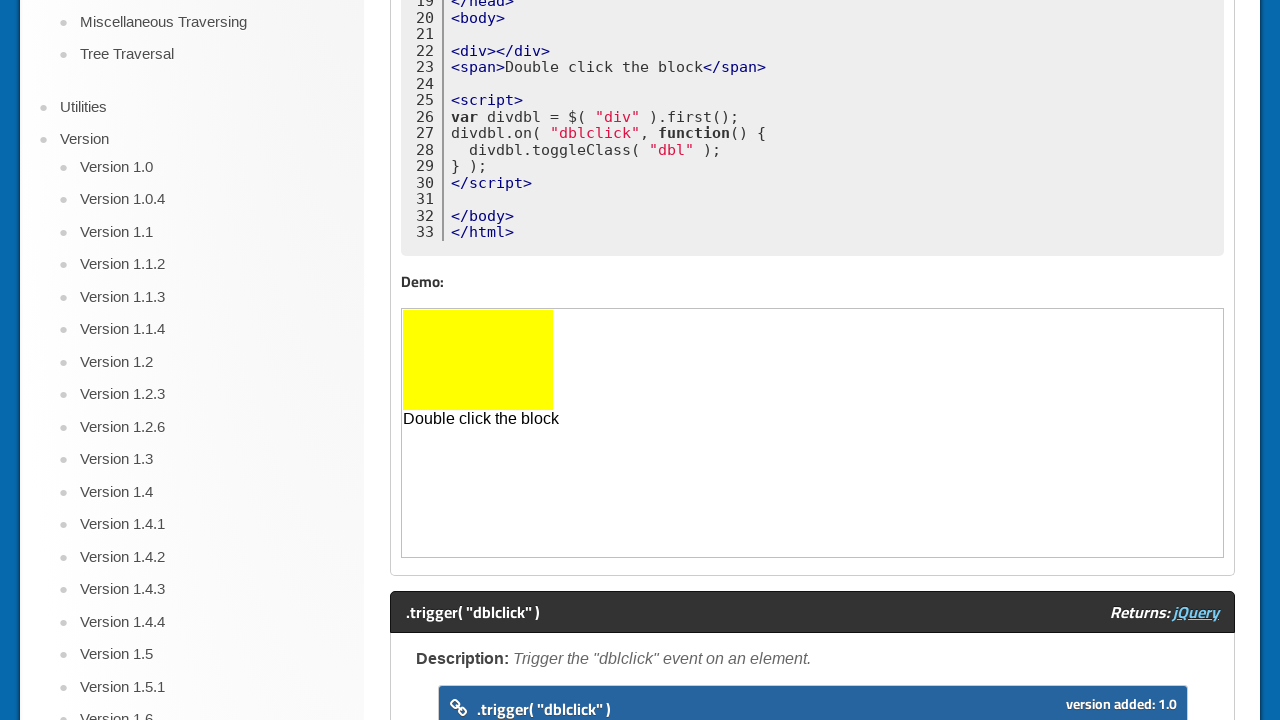

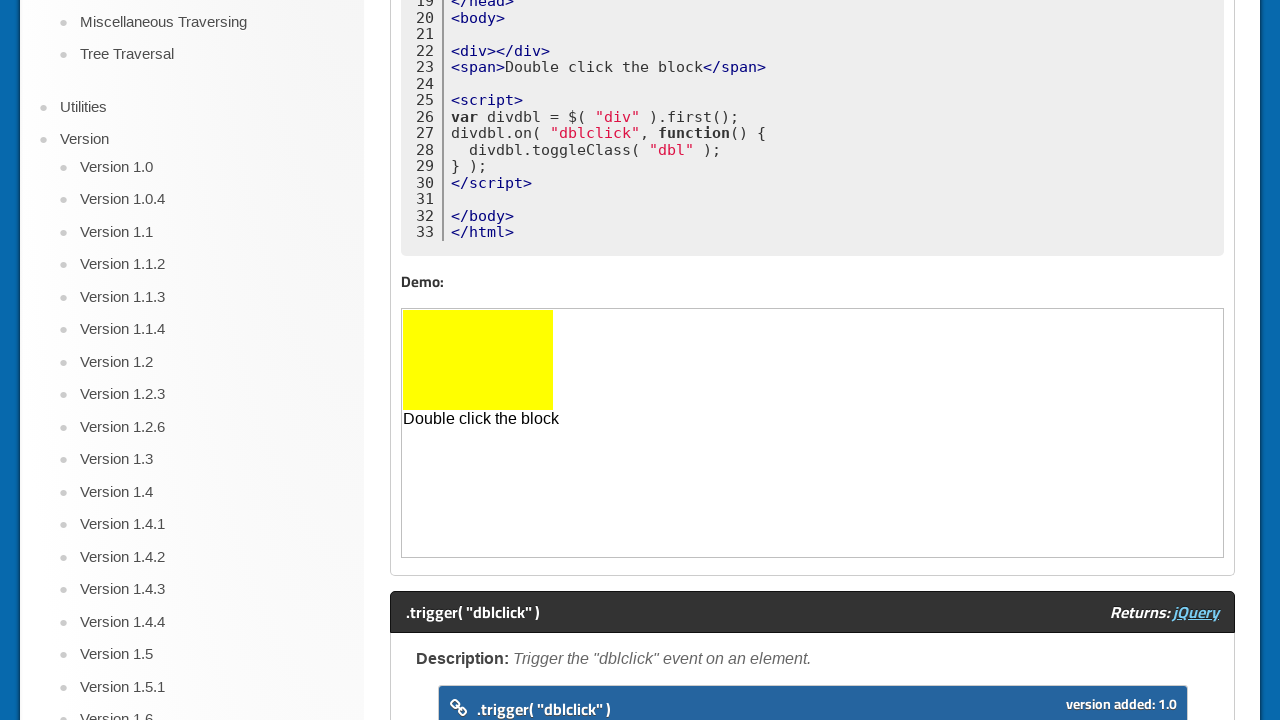